Tests navigation to the Draw in canvas page by clicking the link

Starting URL: https://bonigarcia.dev/selenium-webdriver-java/

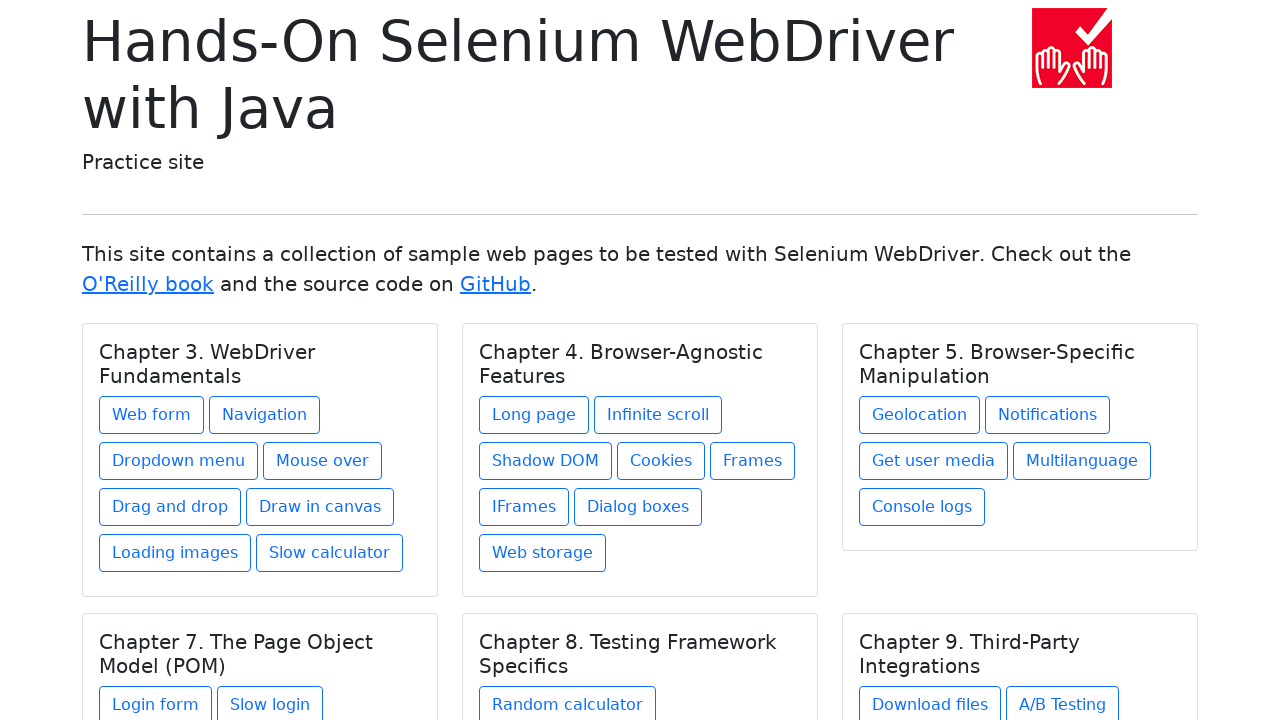

Navigated to starting URL
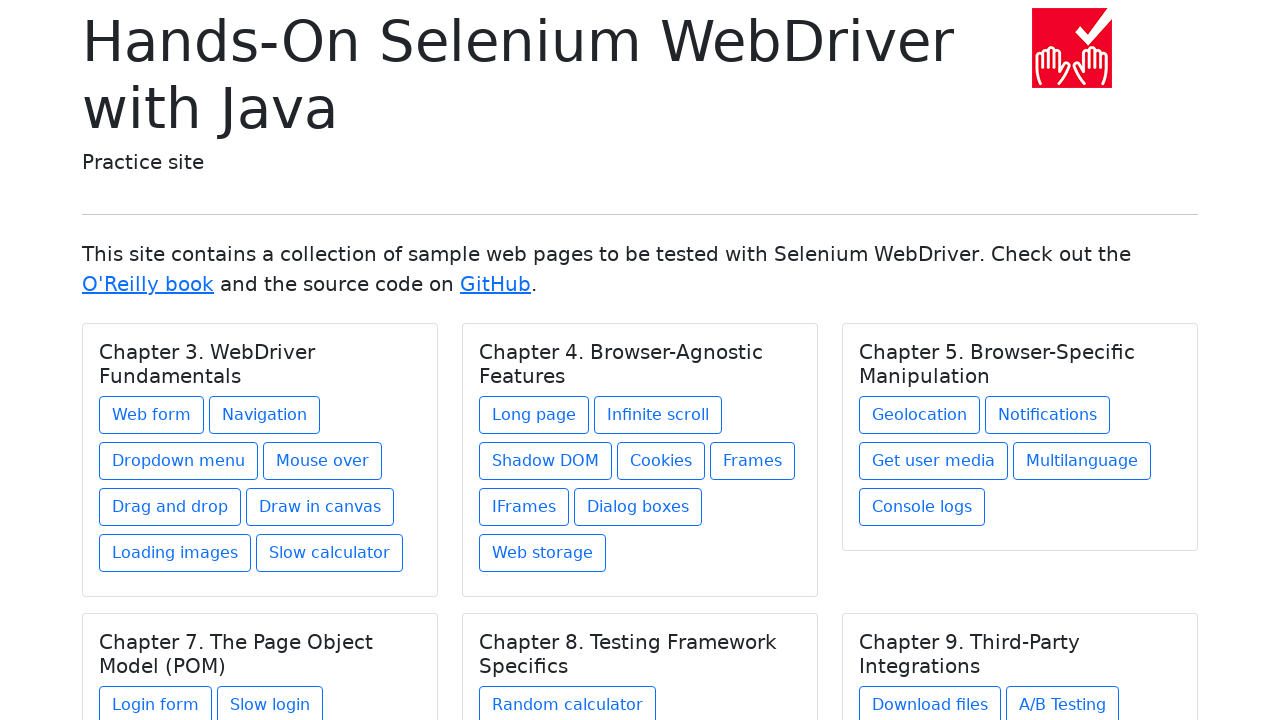

Clicked on the Draw in canvas link in Chapter 3 section at (320, 507) on xpath=//div[@class='card-body']/h5[text()='Chapter 3. WebDriver Fundamentals']/.
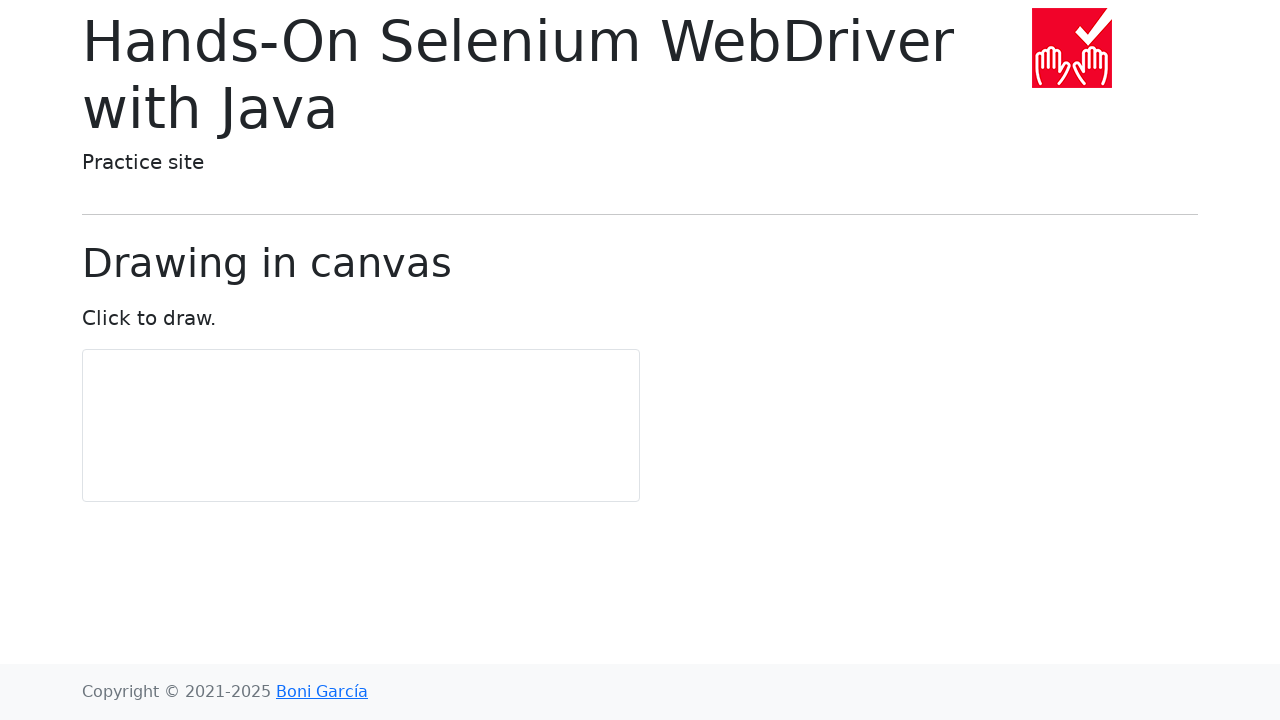

Draw in canvas page loaded - page title element appeared
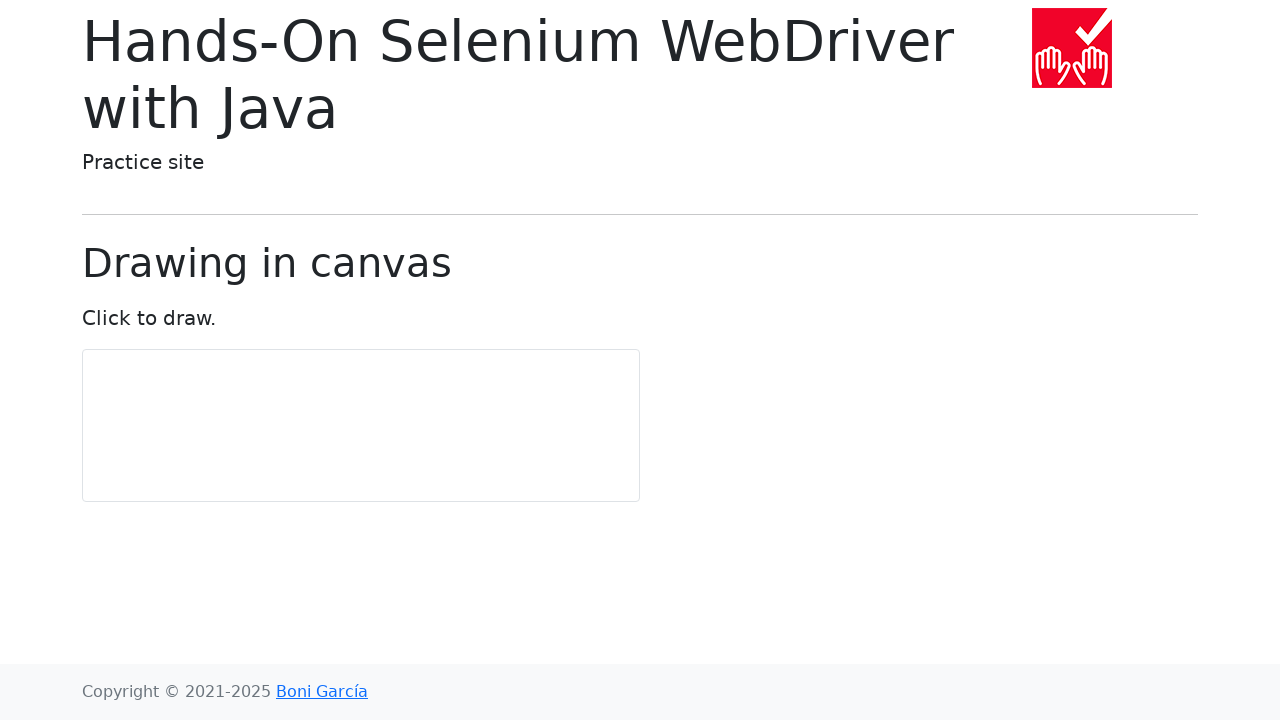

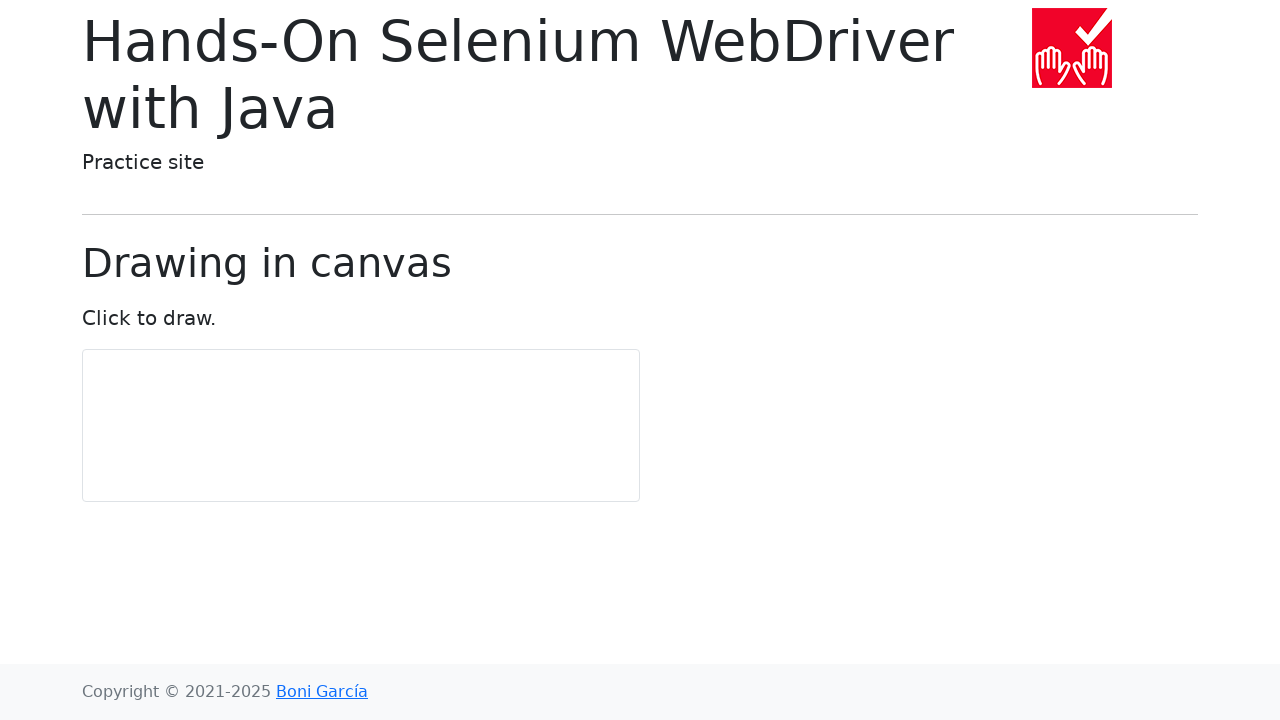